Navigates to Hapi Pozyczki Polish loan website and verifies that anchor links are present on the page

Starting URL: https://www.hapipozyczki.pl/

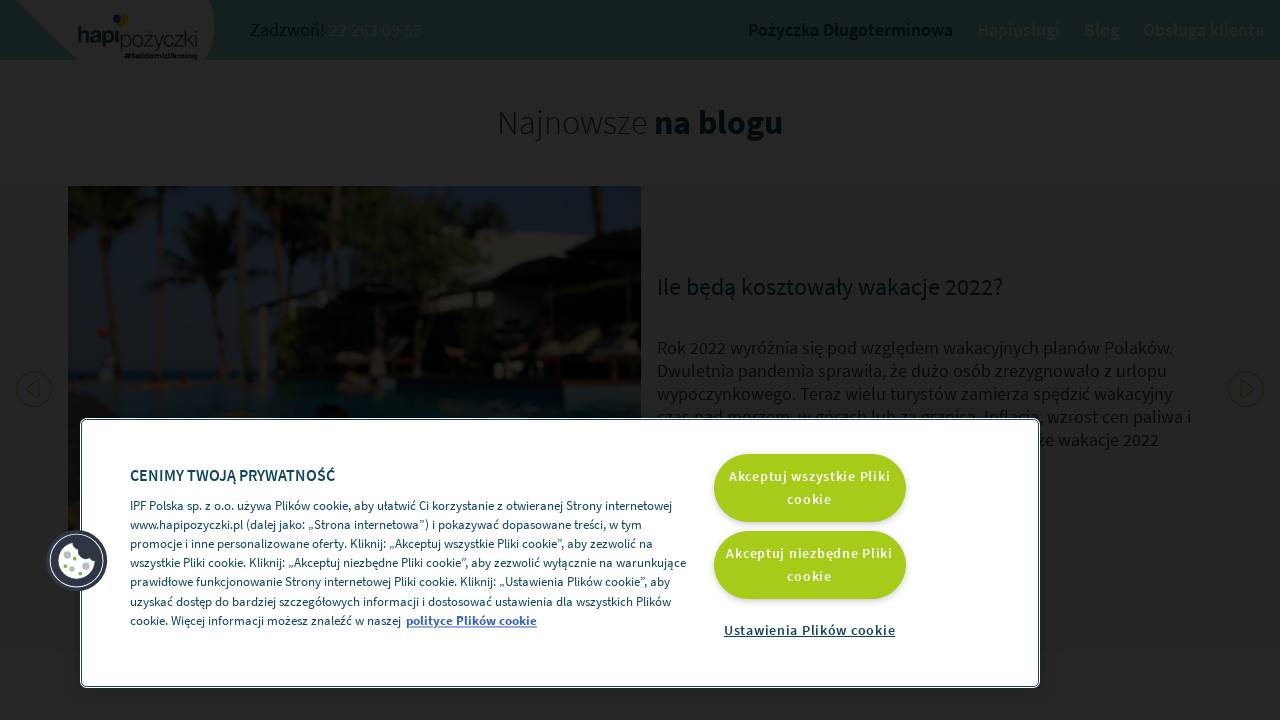

Navigated to Hapi Pozyczki Polish loan website
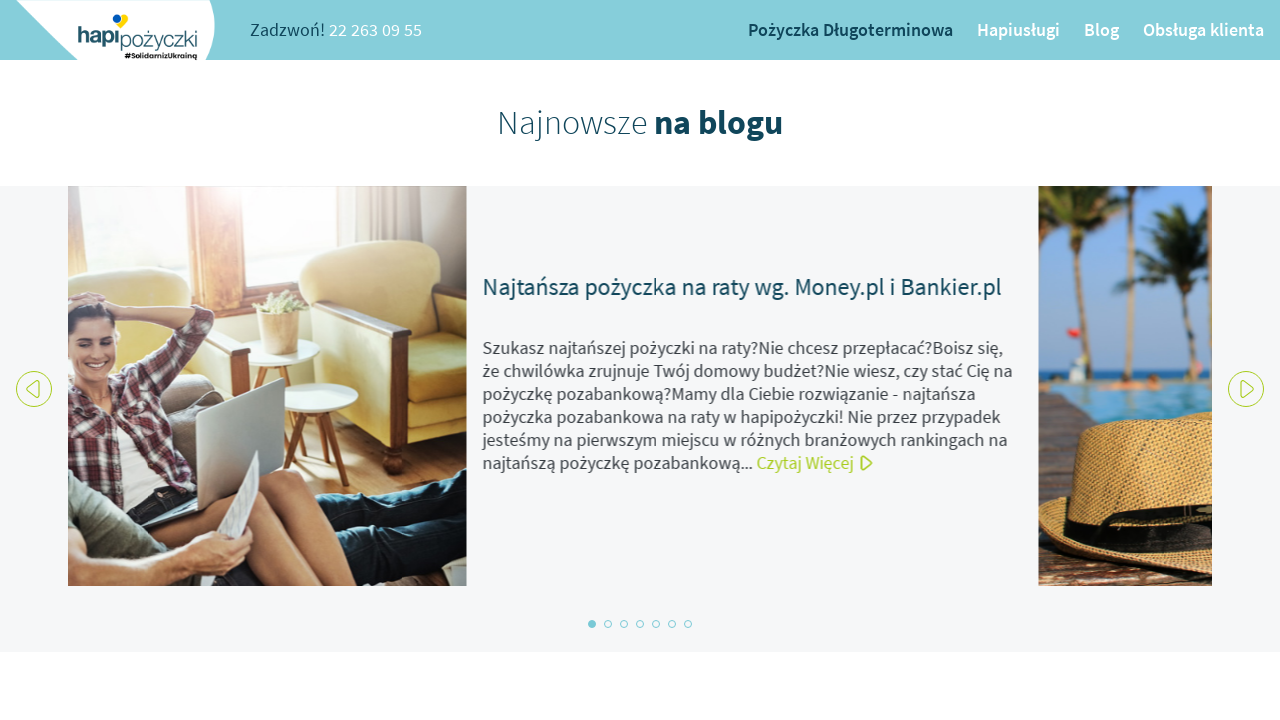

Waited for anchor links to be present on the page
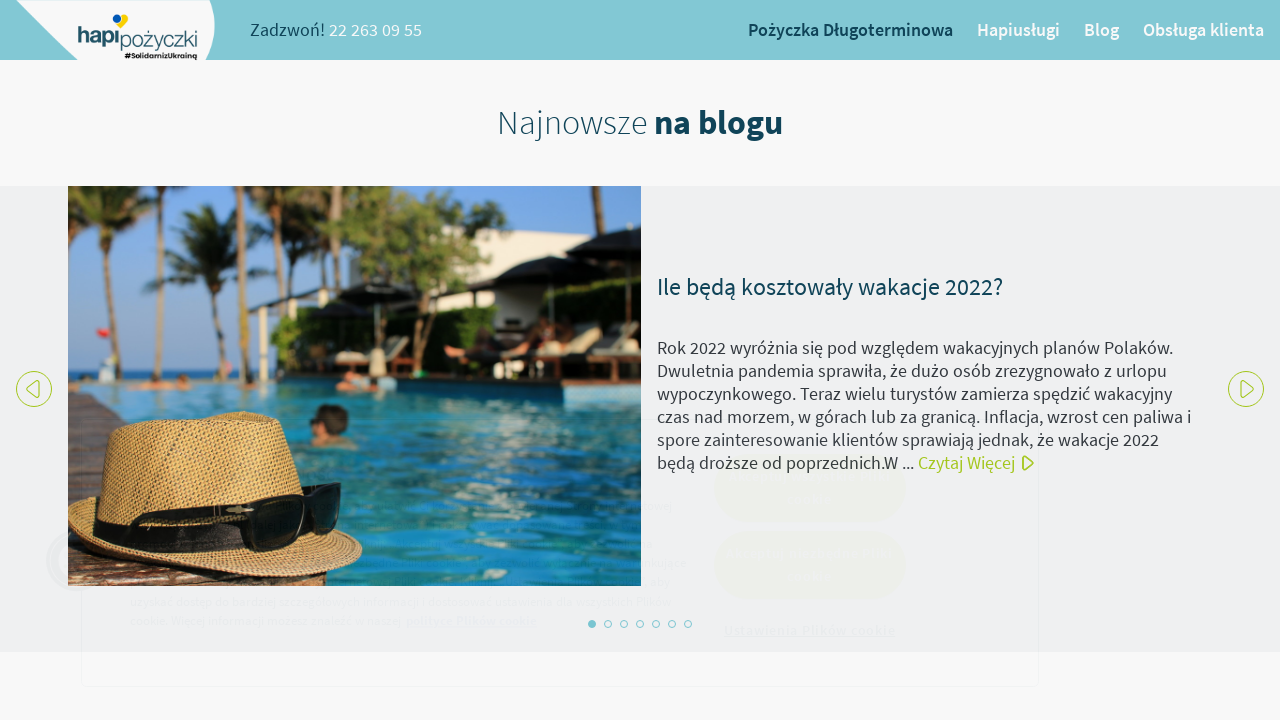

Verified that anchor links are present on the page
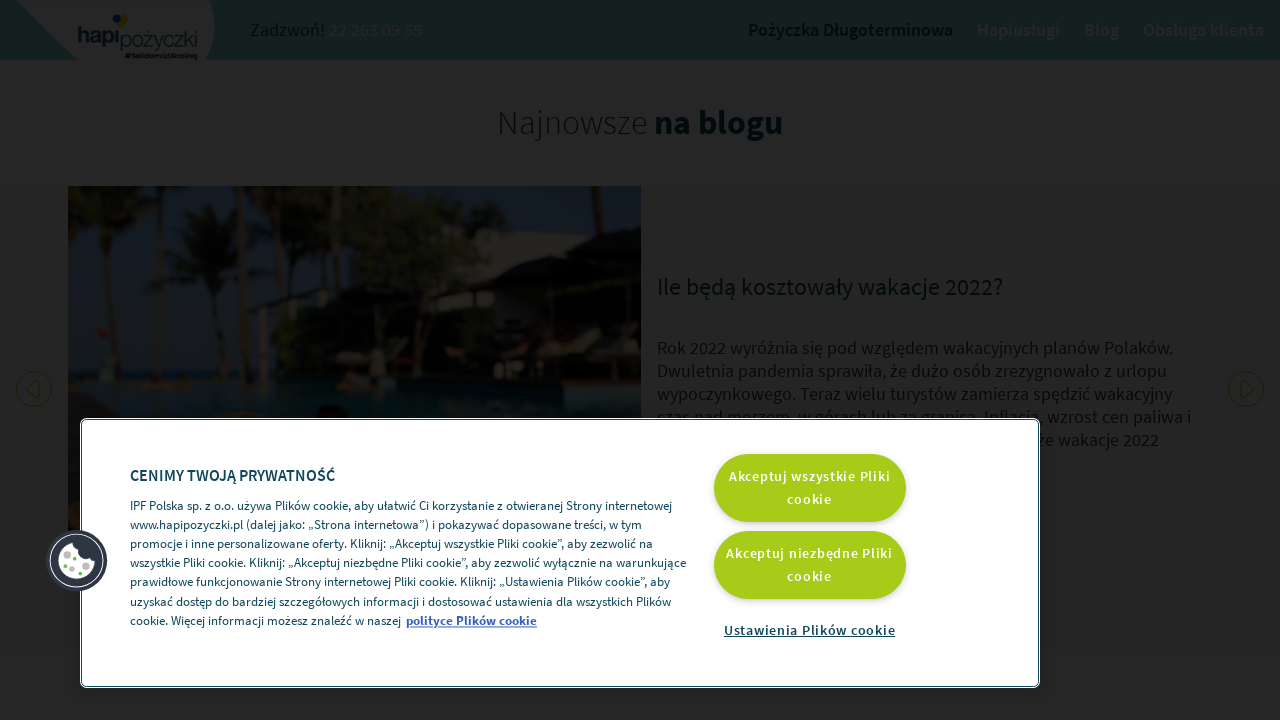

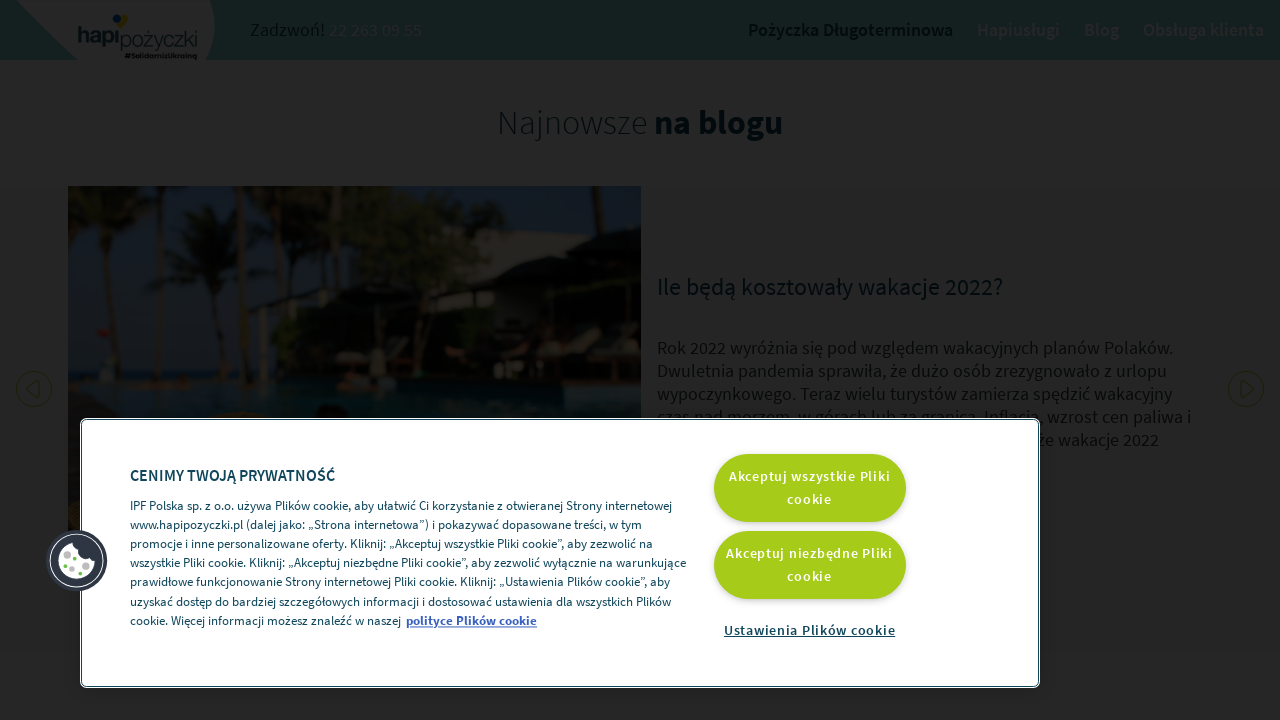